Tests that Clear completed button is hidden when no items are completed

Starting URL: https://demo.playwright.dev/todomvc

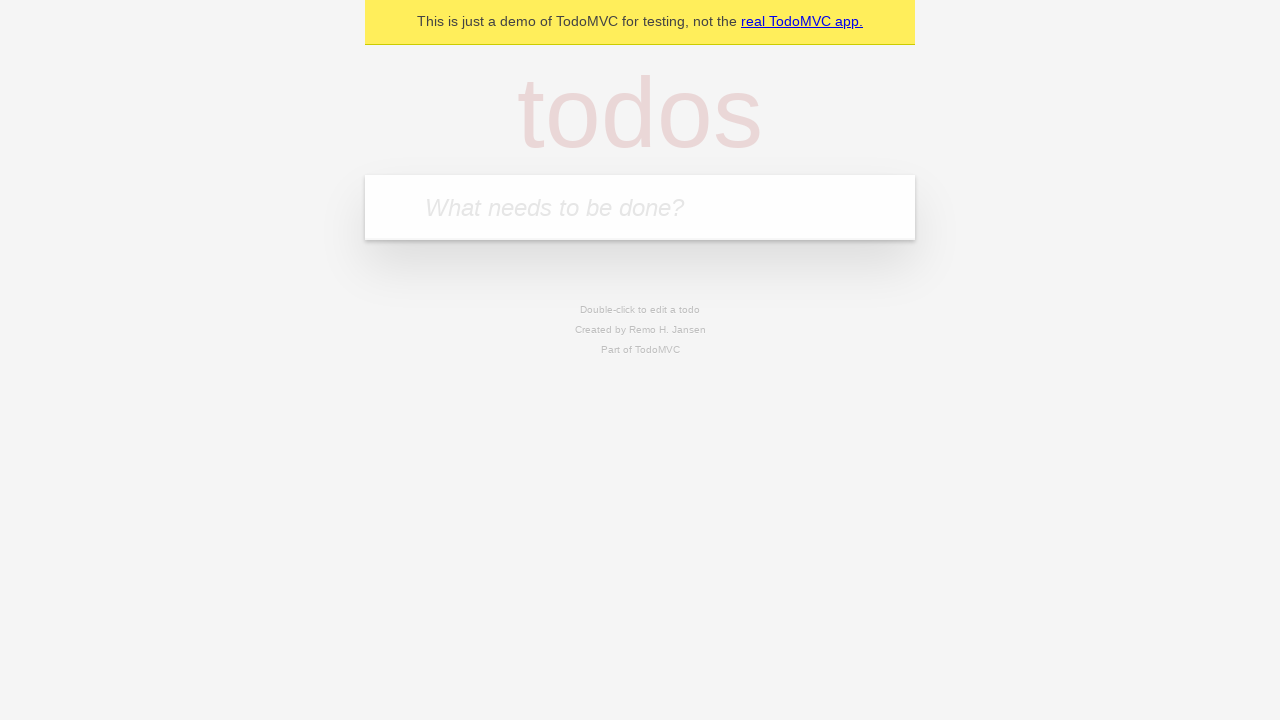

Filled first todo input with 'buy some cheese' on internal:attr=[placeholder="What needs to be done?"i]
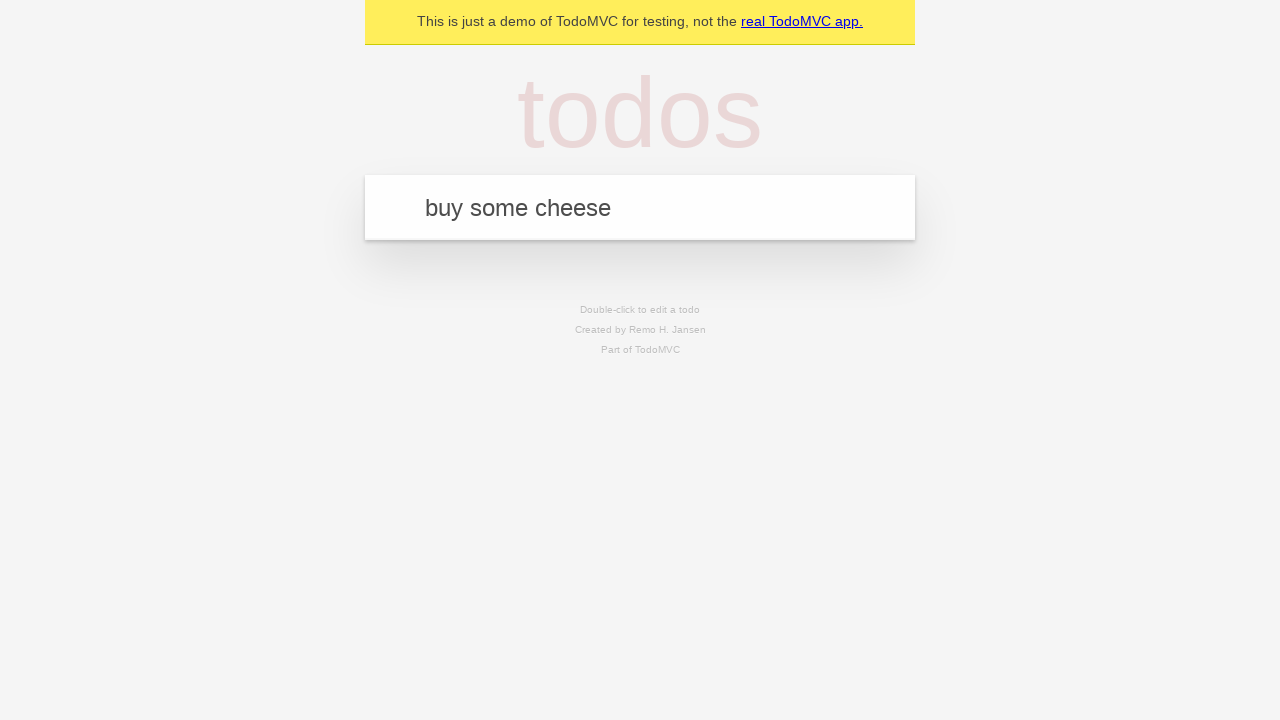

Pressed Enter to create first todo on internal:attr=[placeholder="What needs to be done?"i]
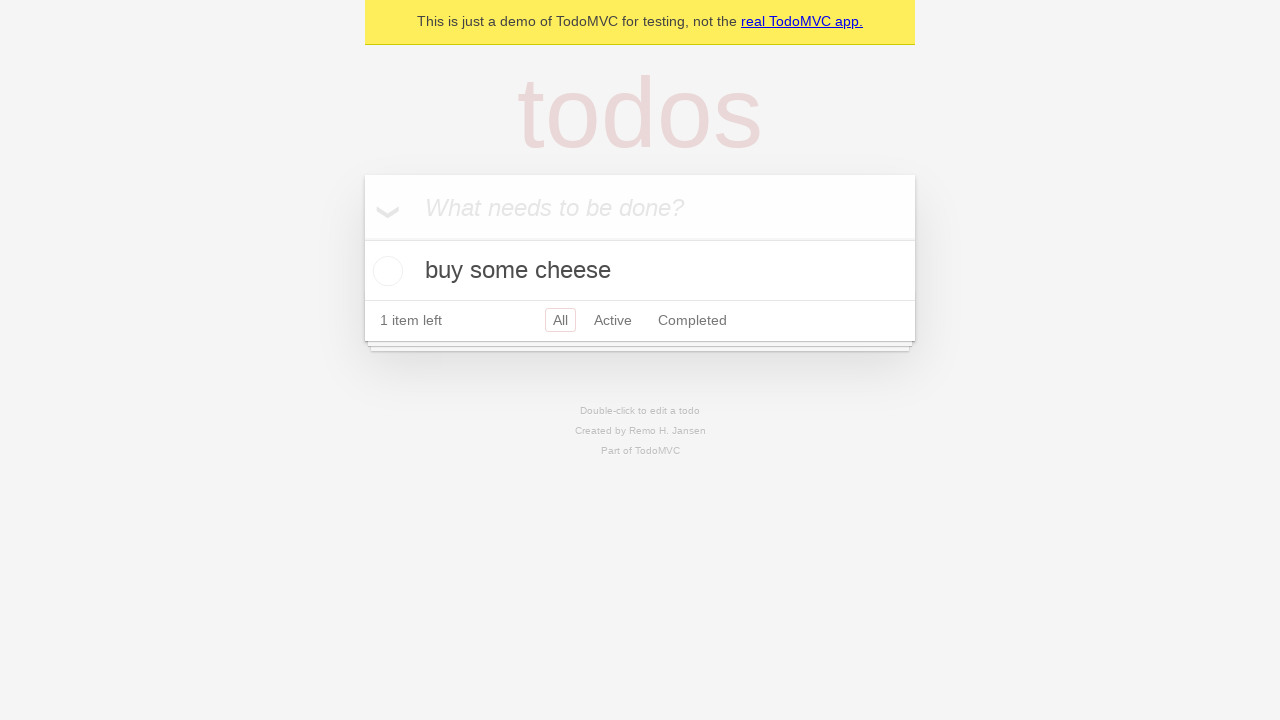

Filled second todo input with 'feed the cat' on internal:attr=[placeholder="What needs to be done?"i]
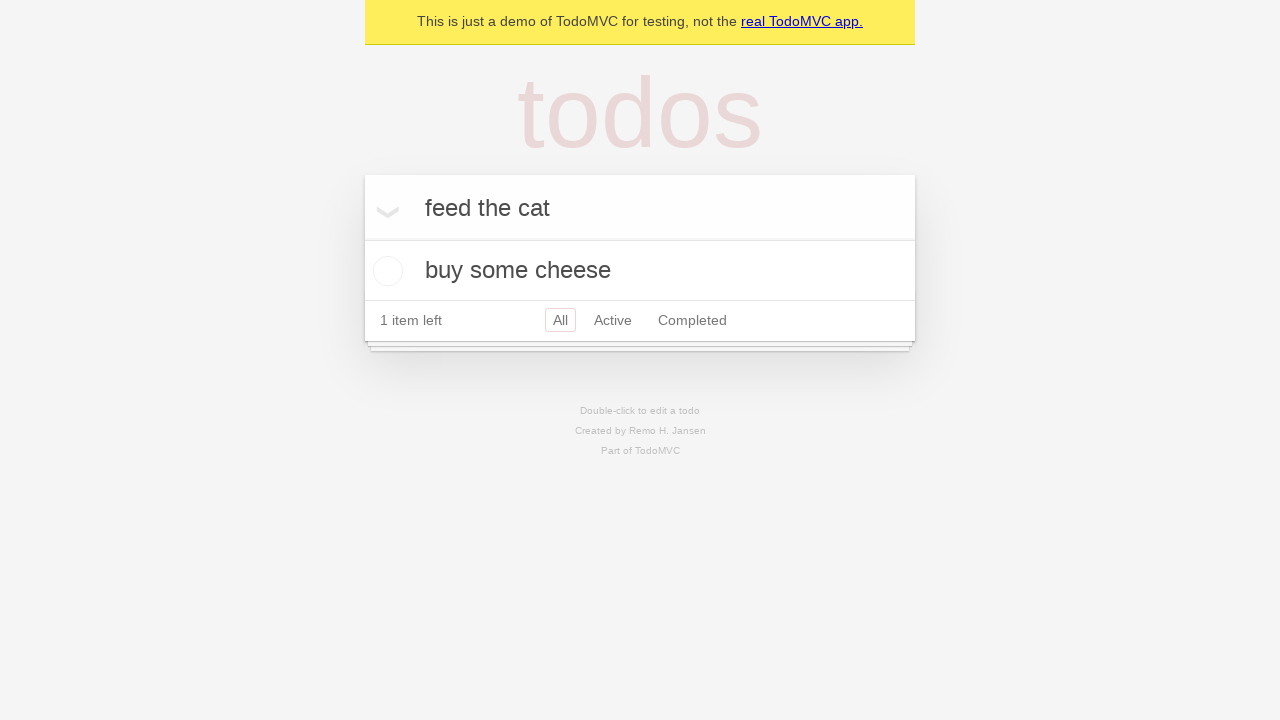

Pressed Enter to create second todo on internal:attr=[placeholder="What needs to be done?"i]
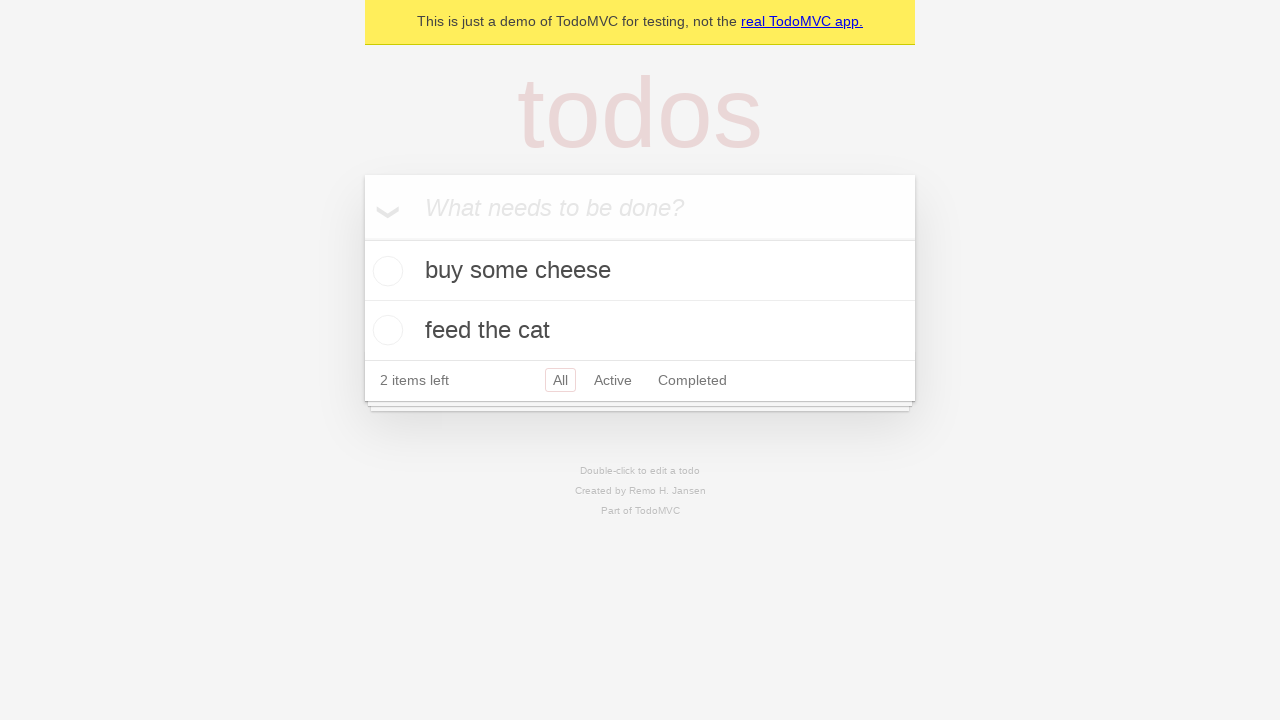

Filled third todo input with 'book a doctors appointment' on internal:attr=[placeholder="What needs to be done?"i]
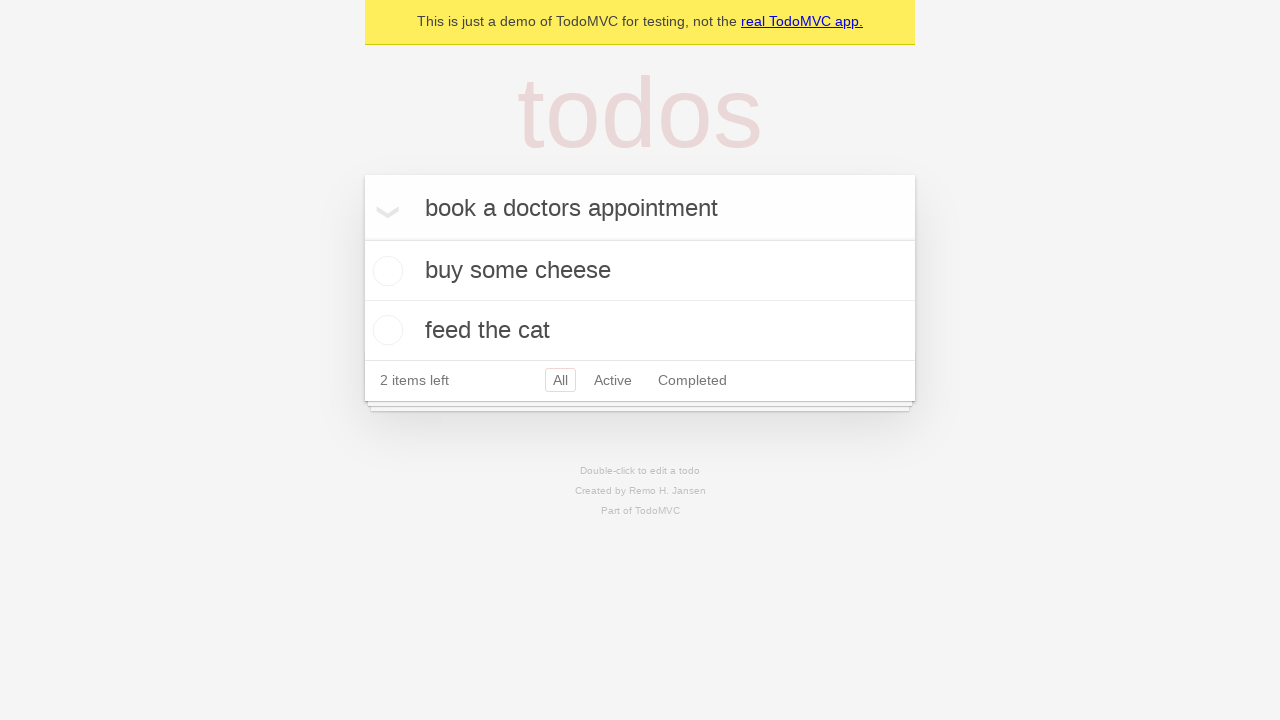

Pressed Enter to create third todo on internal:attr=[placeholder="What needs to be done?"i]
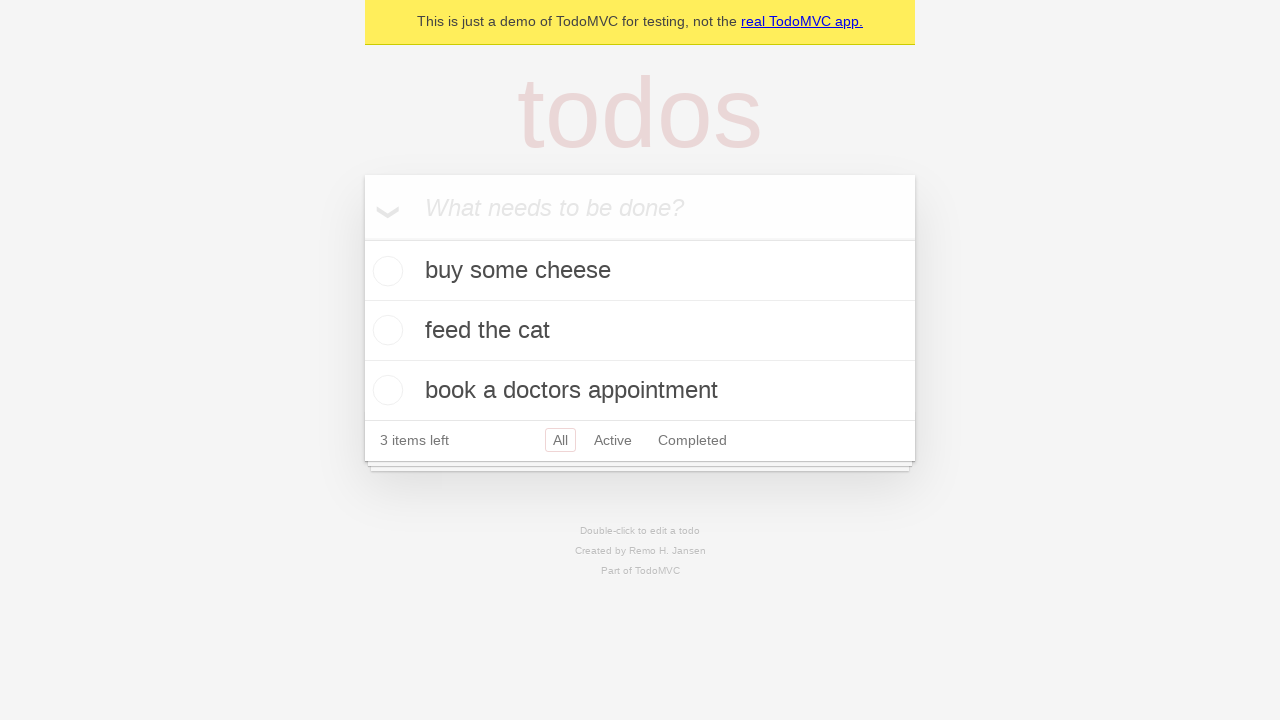

Checked the first todo as completed at (385, 271) on .todo-list li .toggle >> nth=0
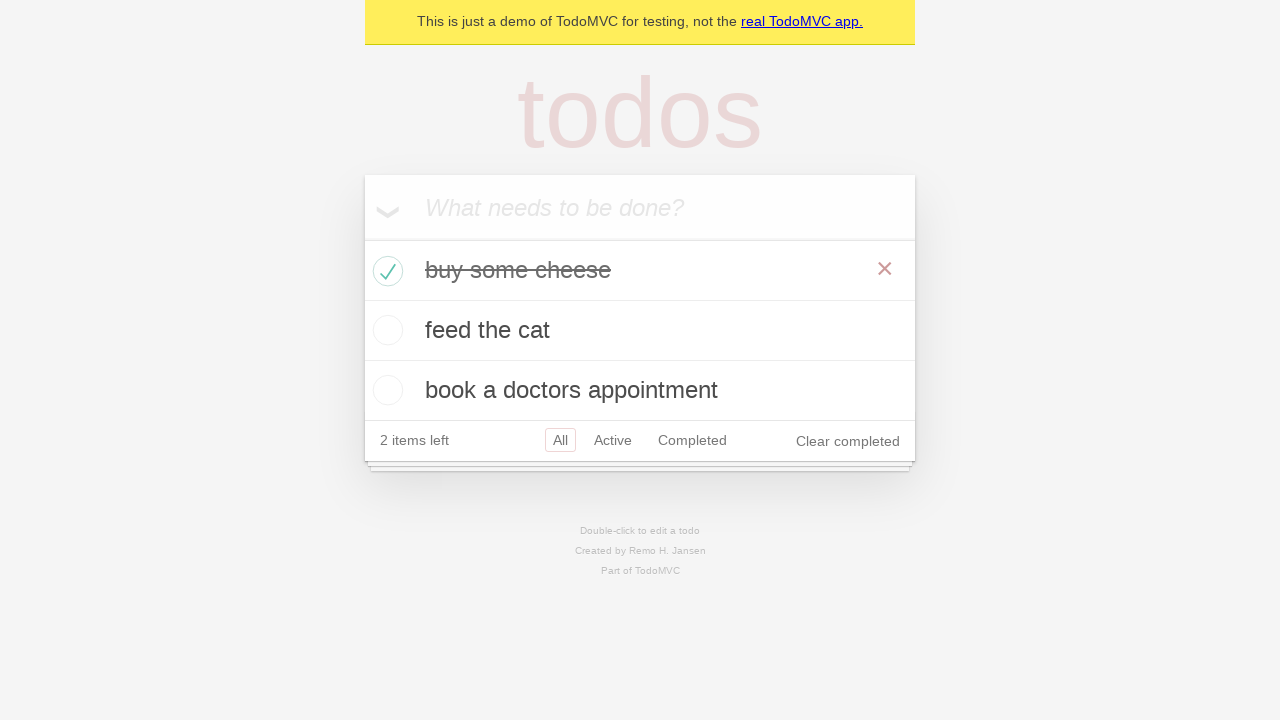

Clicked 'Clear completed' button to remove completed todo at (848, 441) on internal:role=button[name="Clear completed"i]
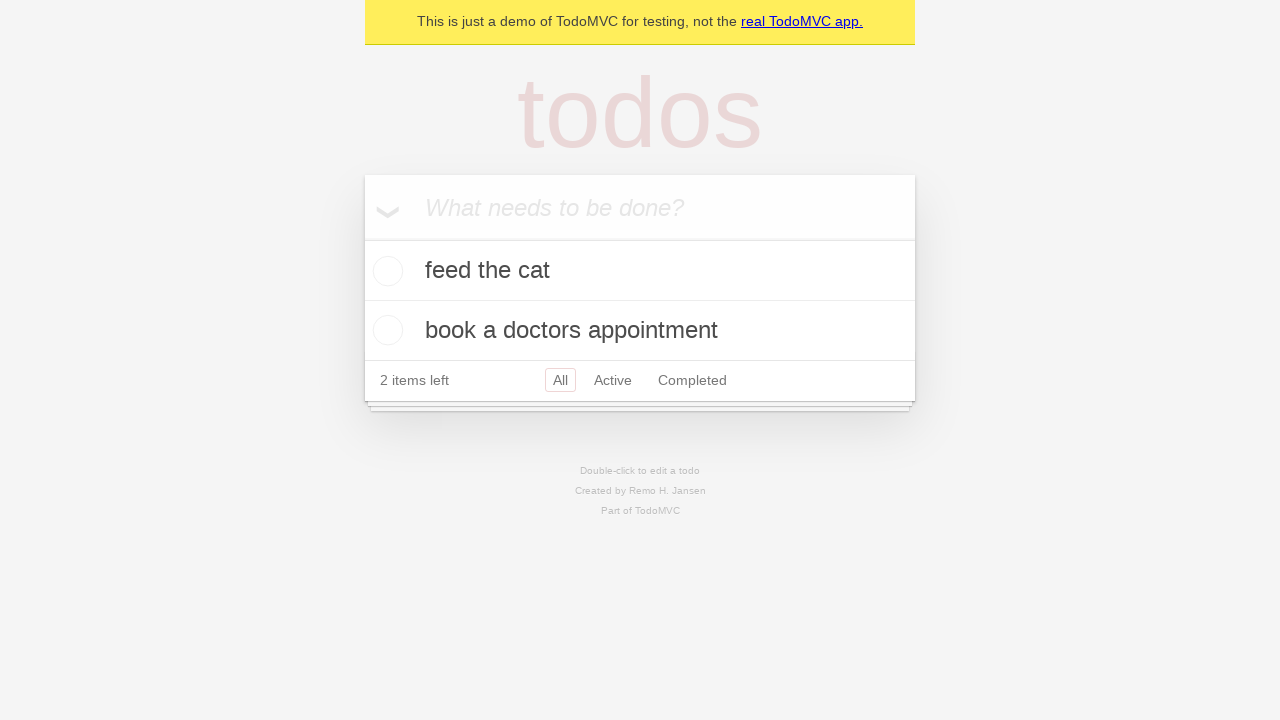

Waited 500ms for Clear completed button to be hidden
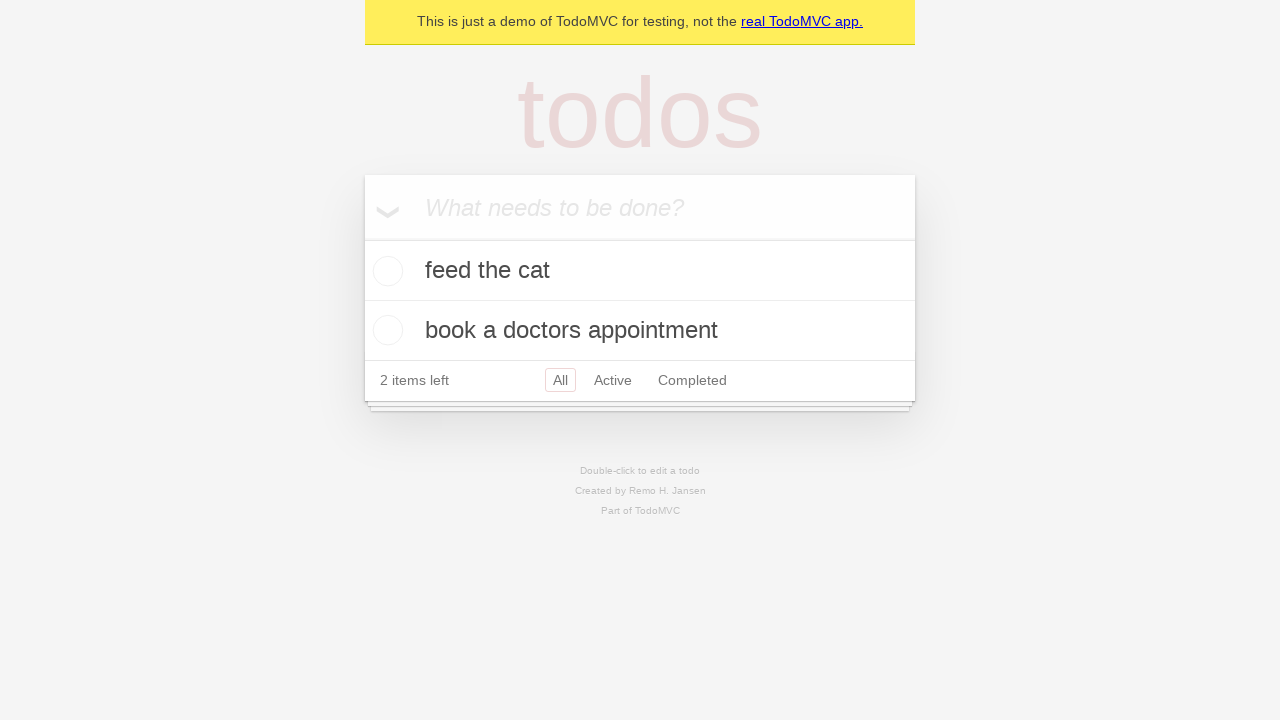

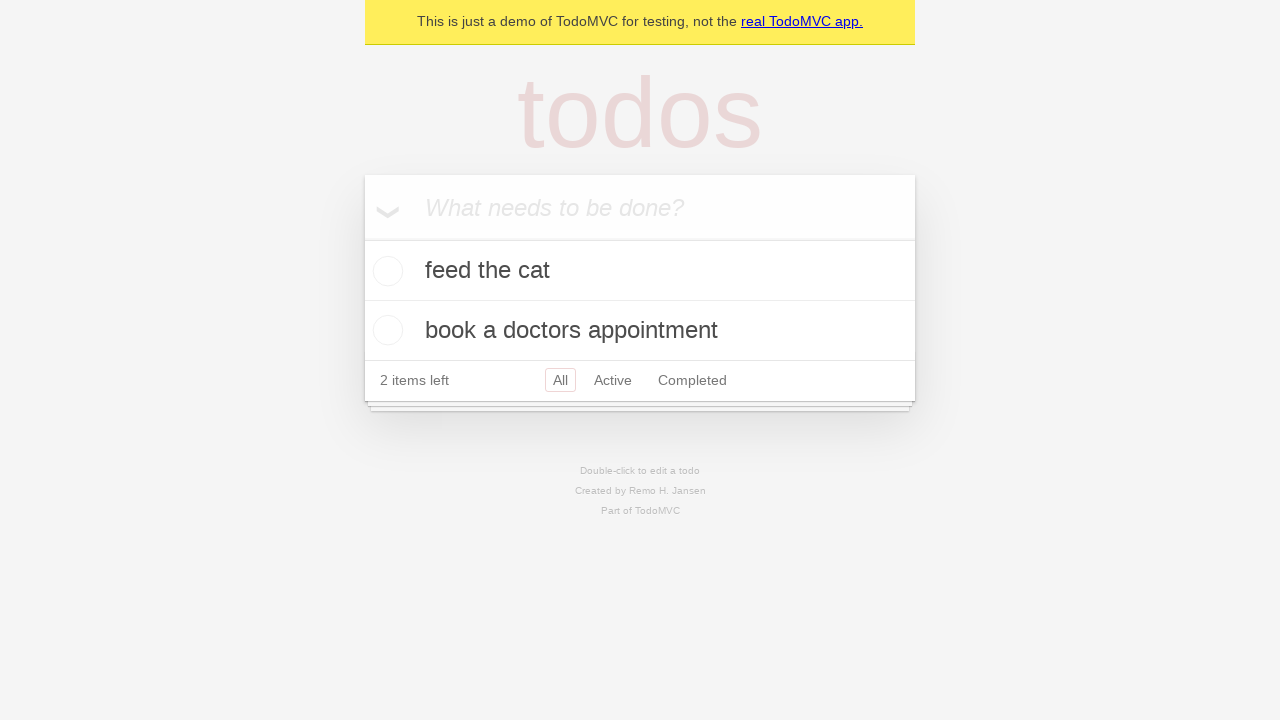